Tests un-marking items as complete by checking and then unchecking a todo checkbox

Starting URL: https://demo.playwright.dev/todomvc

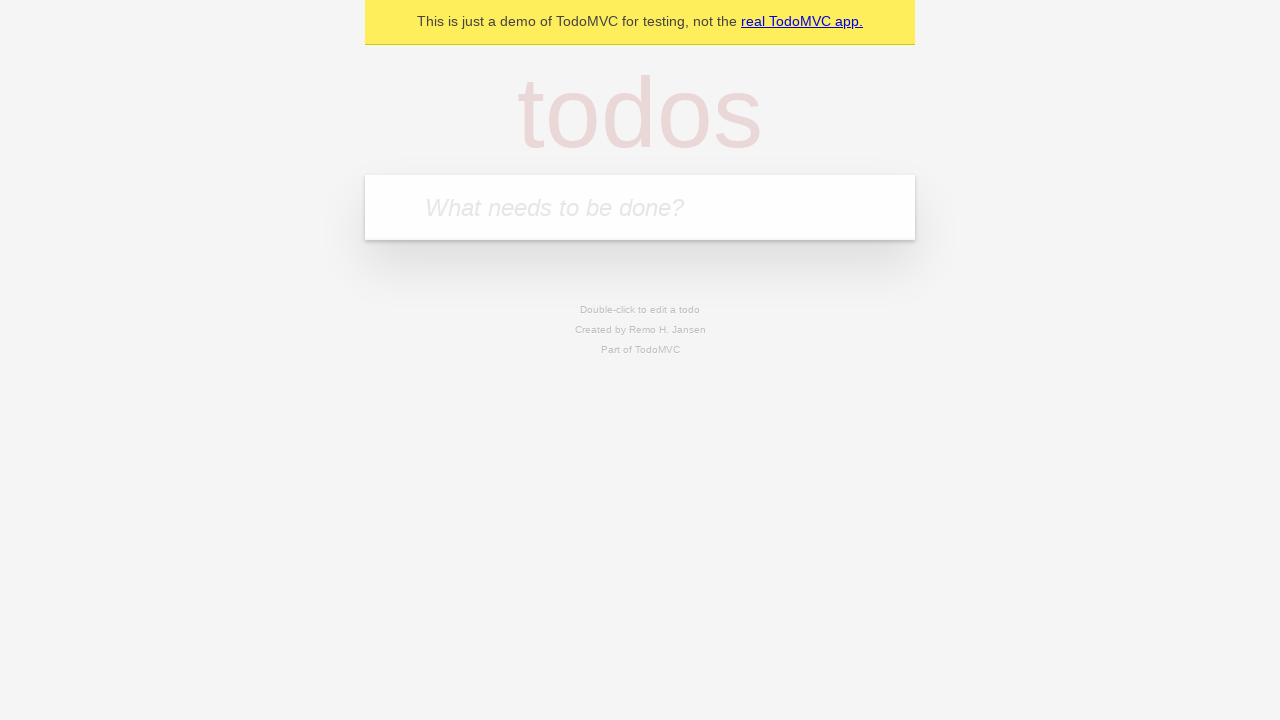

Filled todo input with 'buy some cheese' on internal:attr=[placeholder="What needs to be done?"i]
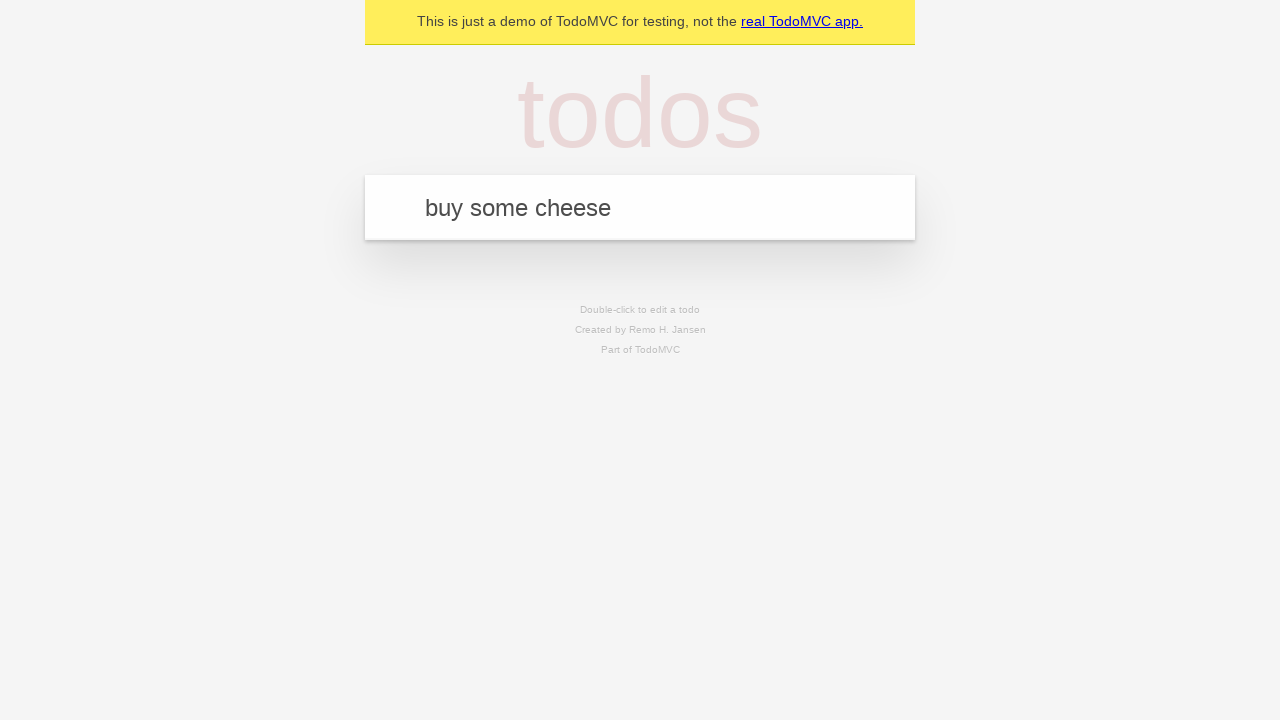

Pressed Enter to create todo item 'buy some cheese' on internal:attr=[placeholder="What needs to be done?"i]
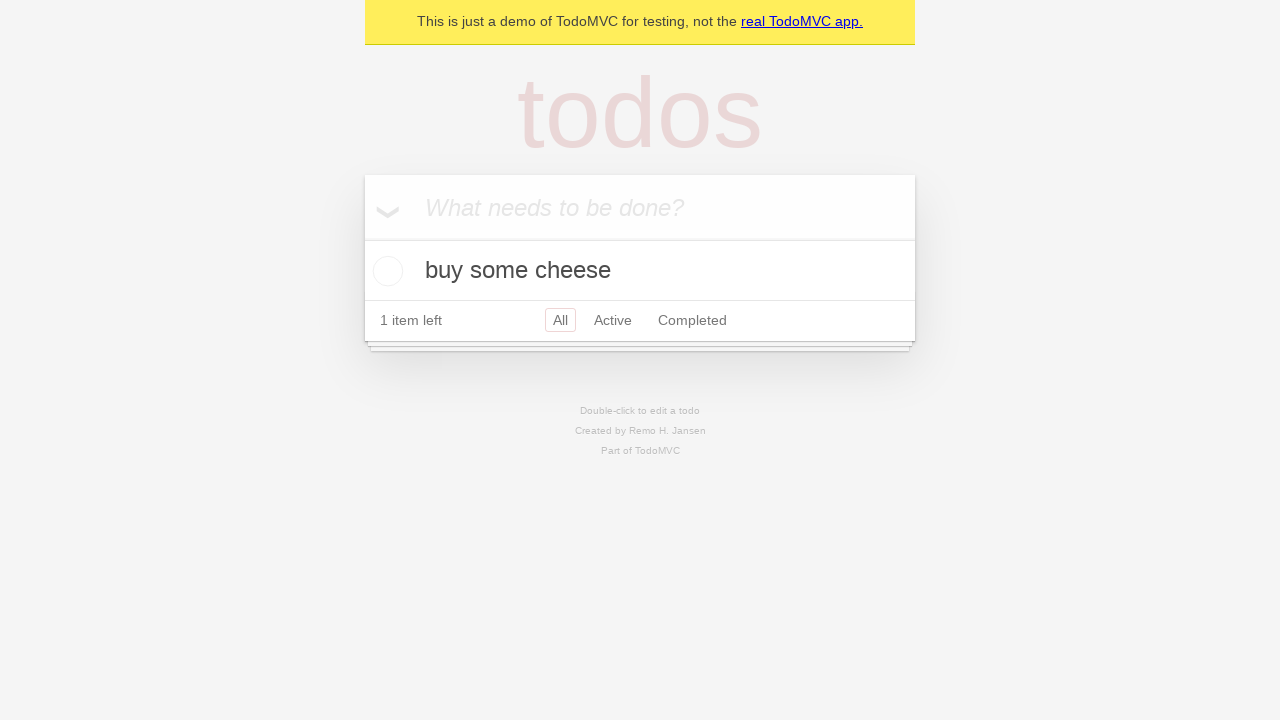

Filled todo input with 'feed the cat' on internal:attr=[placeholder="What needs to be done?"i]
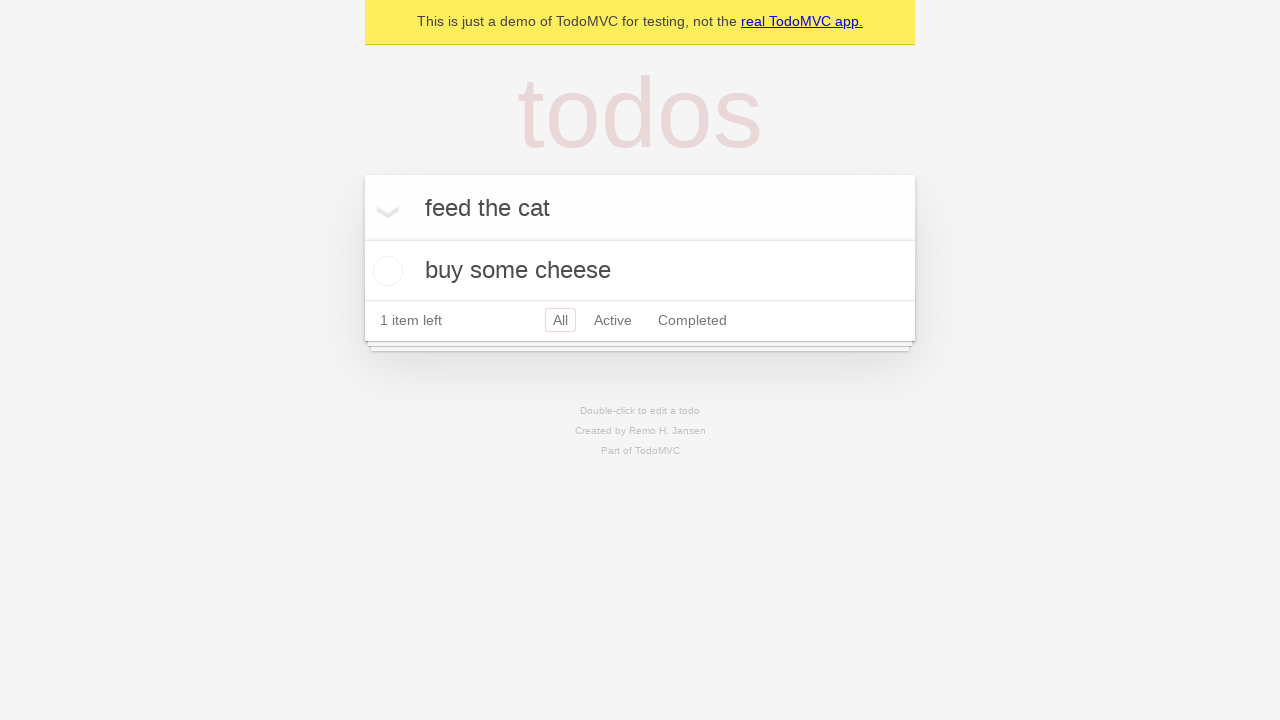

Pressed Enter to create todo item 'feed the cat' on internal:attr=[placeholder="What needs to be done?"i]
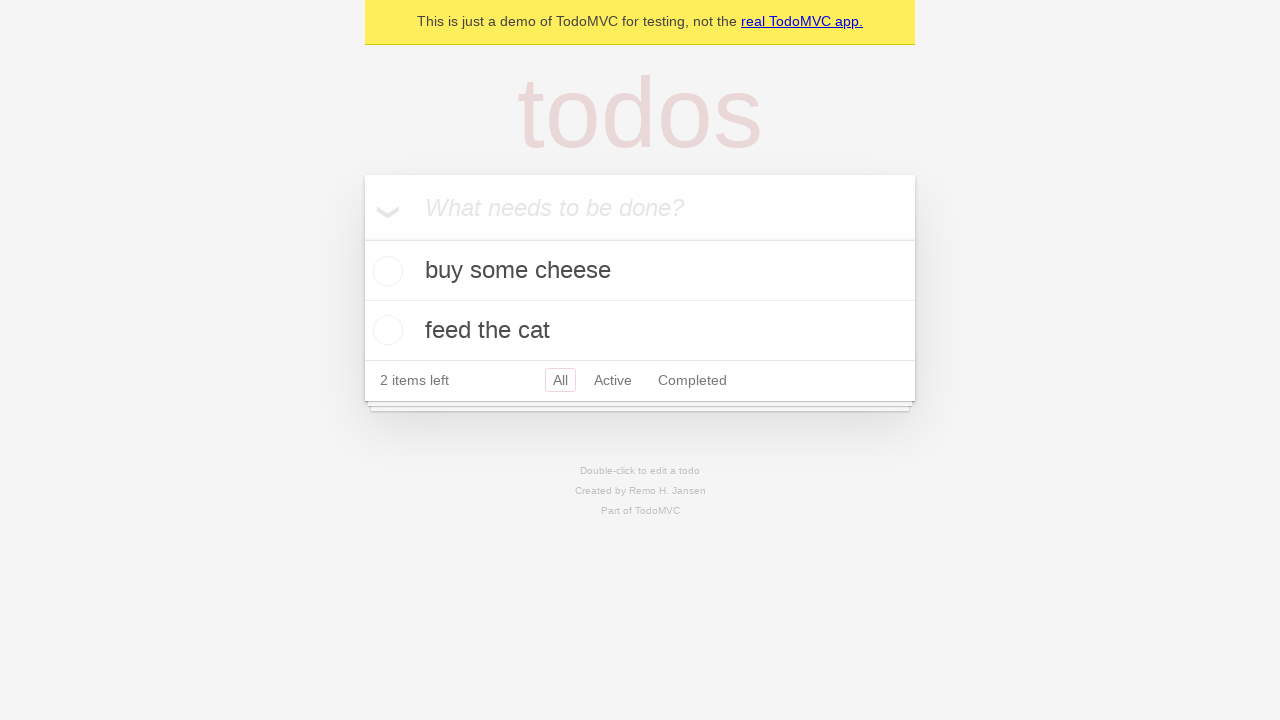

Located first todo item
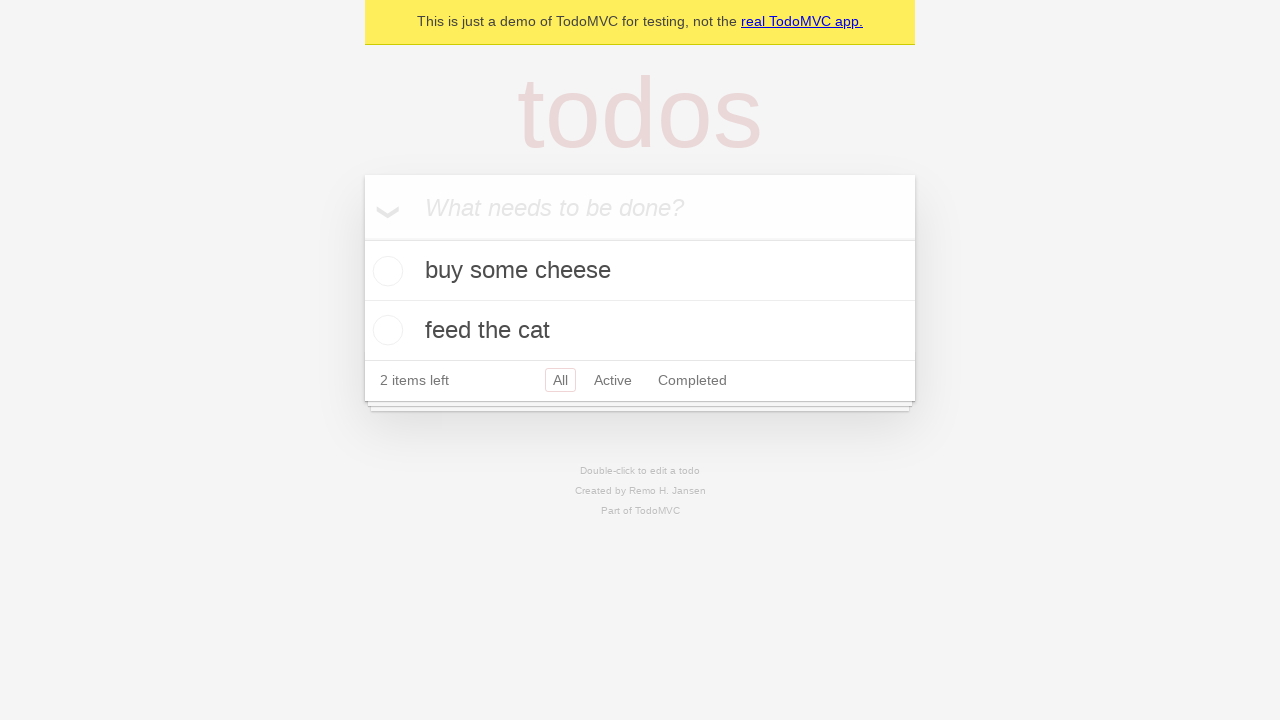

Located checkbox for first todo item
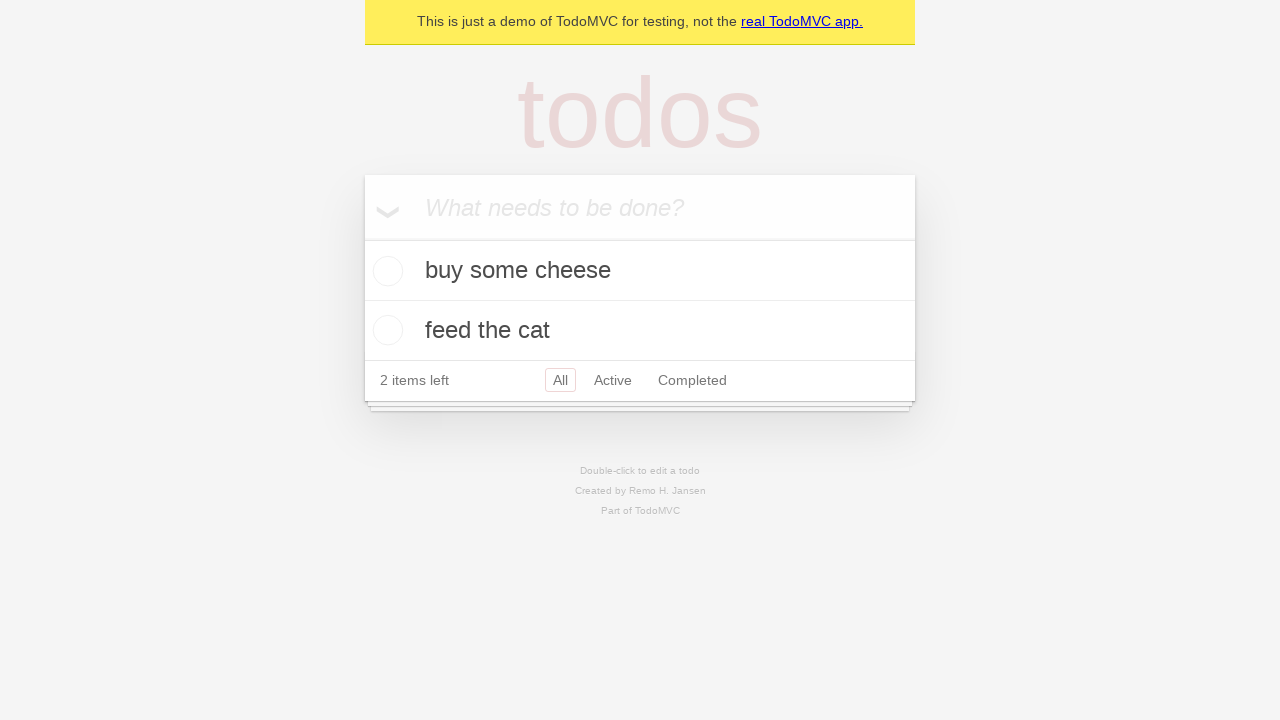

Checked the first todo item as complete at (385, 271) on internal:testid=[data-testid="todo-item"s] >> nth=0 >> internal:role=checkbox
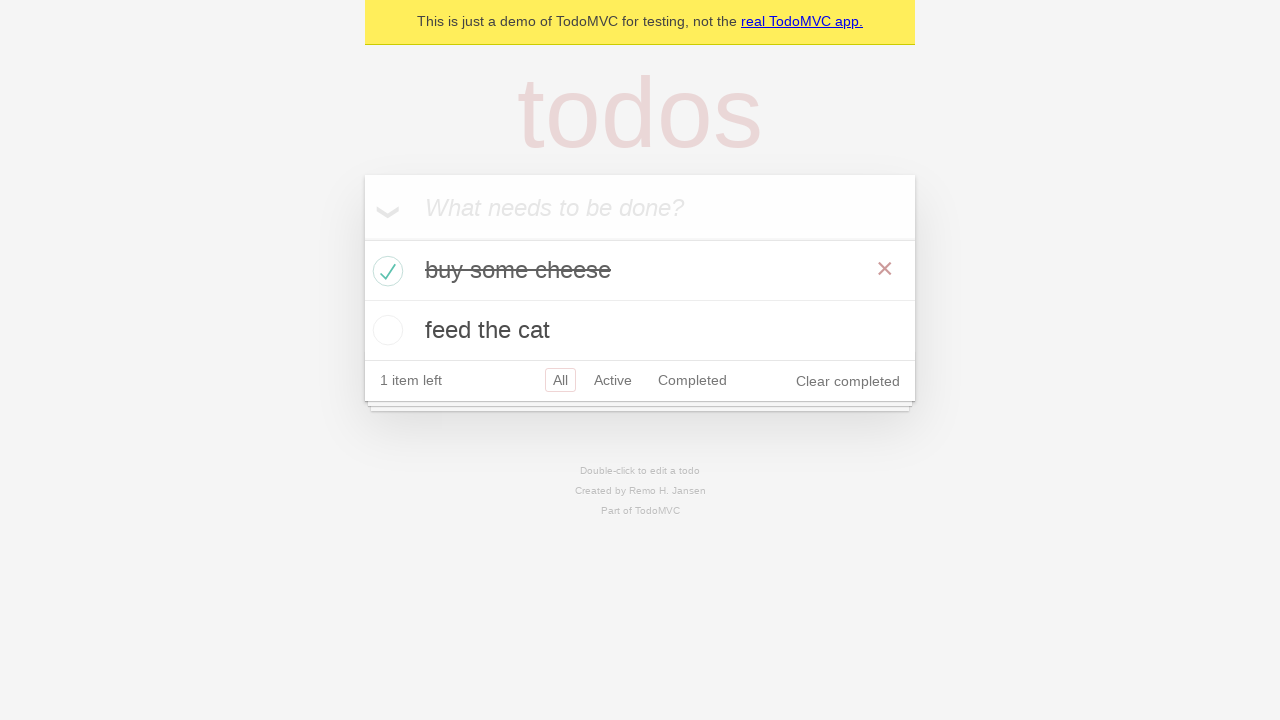

Unchecked the first todo item to mark it as incomplete at (385, 271) on internal:testid=[data-testid="todo-item"s] >> nth=0 >> internal:role=checkbox
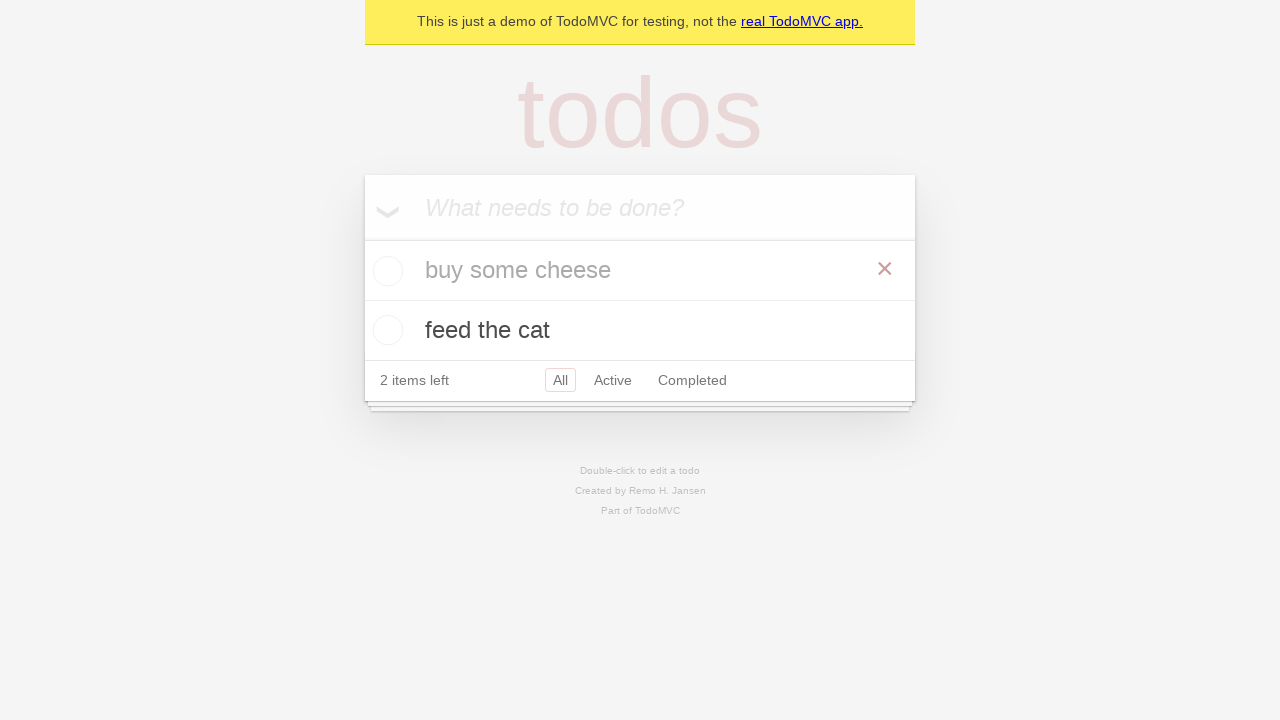

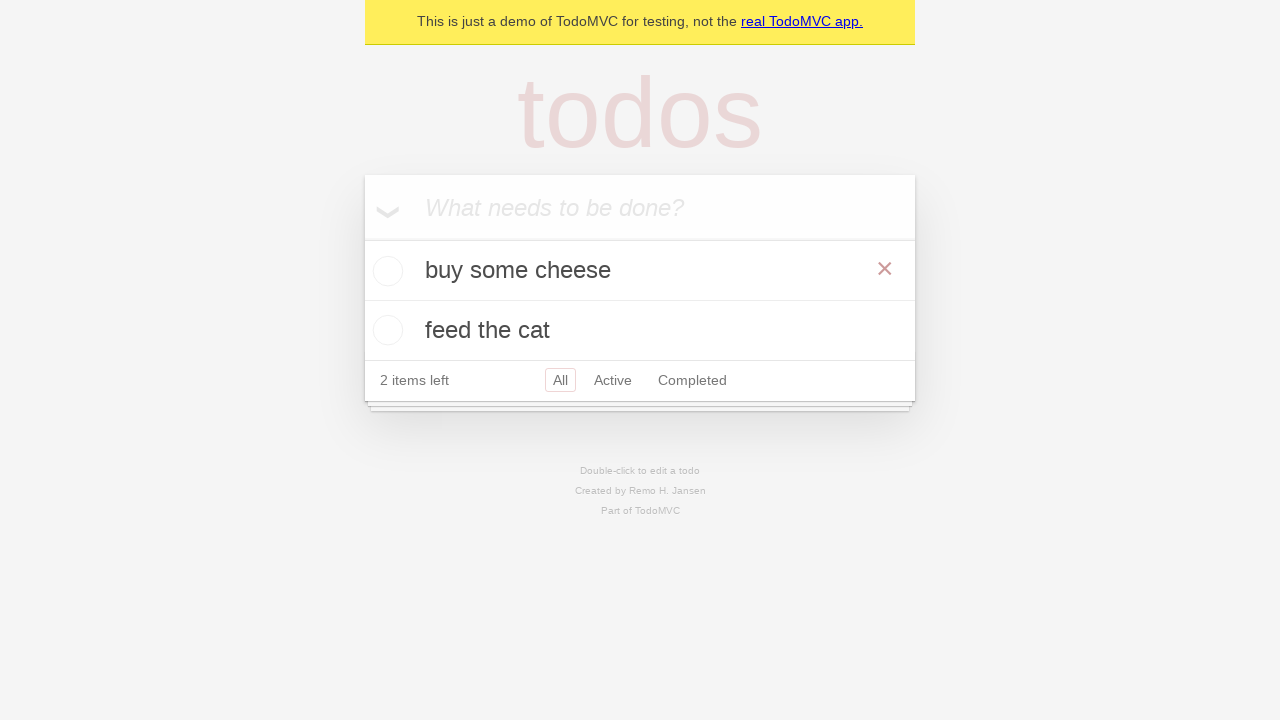